Tests web table functionality on DemoQA site by adding a new record with user details, editing an existing record to change name and salary, and then deleting the record.

Starting URL: https://demoqa.com/

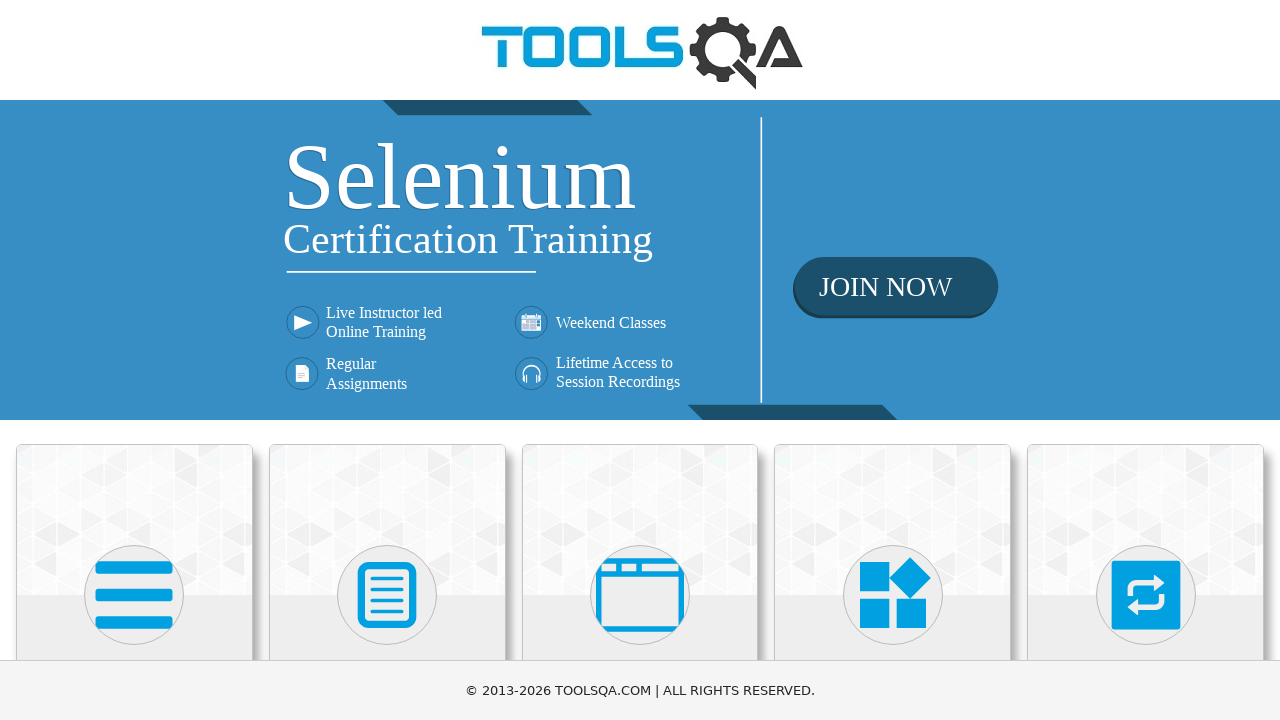

Scrolled page down by 365px for visibility
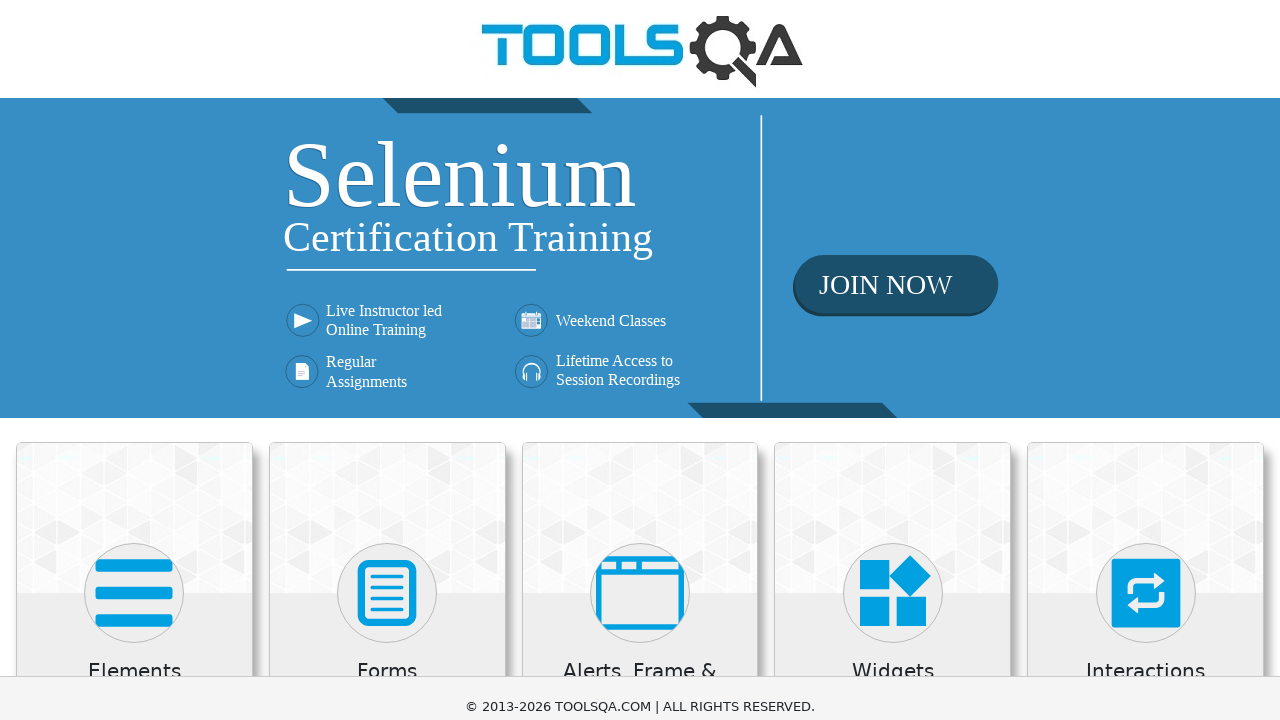

Clicked on Elements menu at (134, 308) on xpath=//h5[text()='Elements']
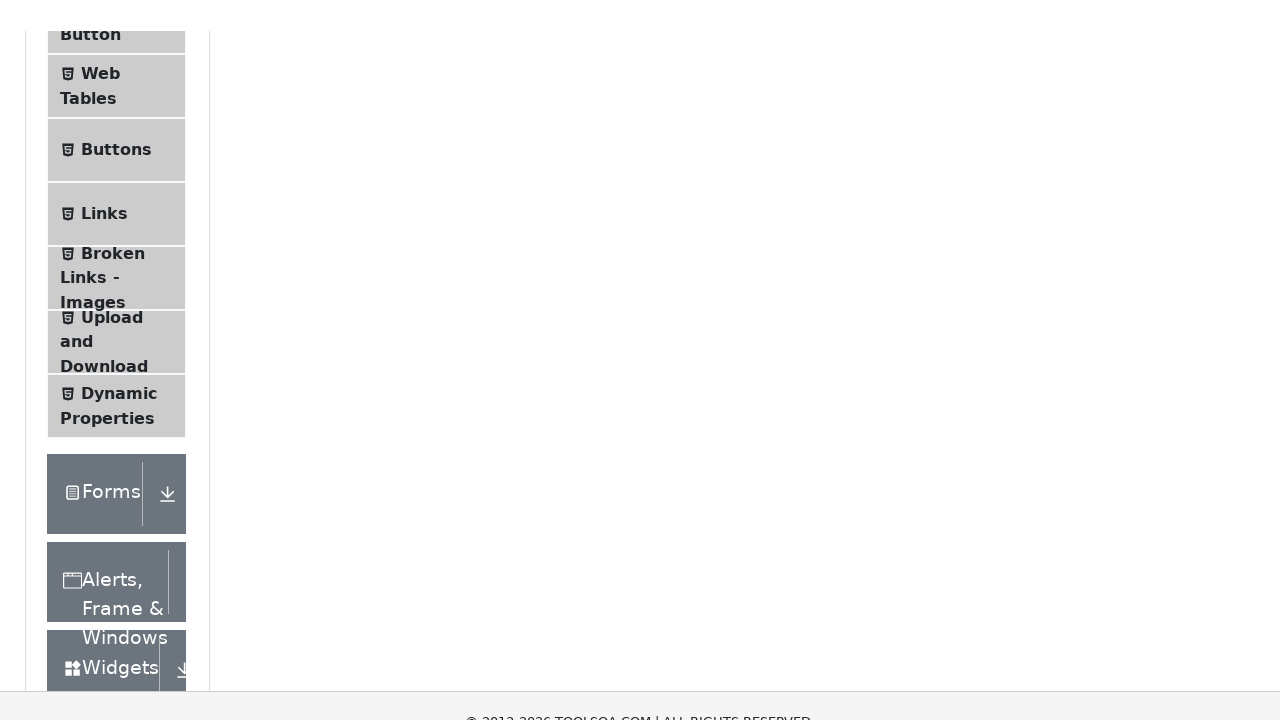

Clicked on Web Tables submenu at (100, 348) on xpath=//span[text()='Web Tables']
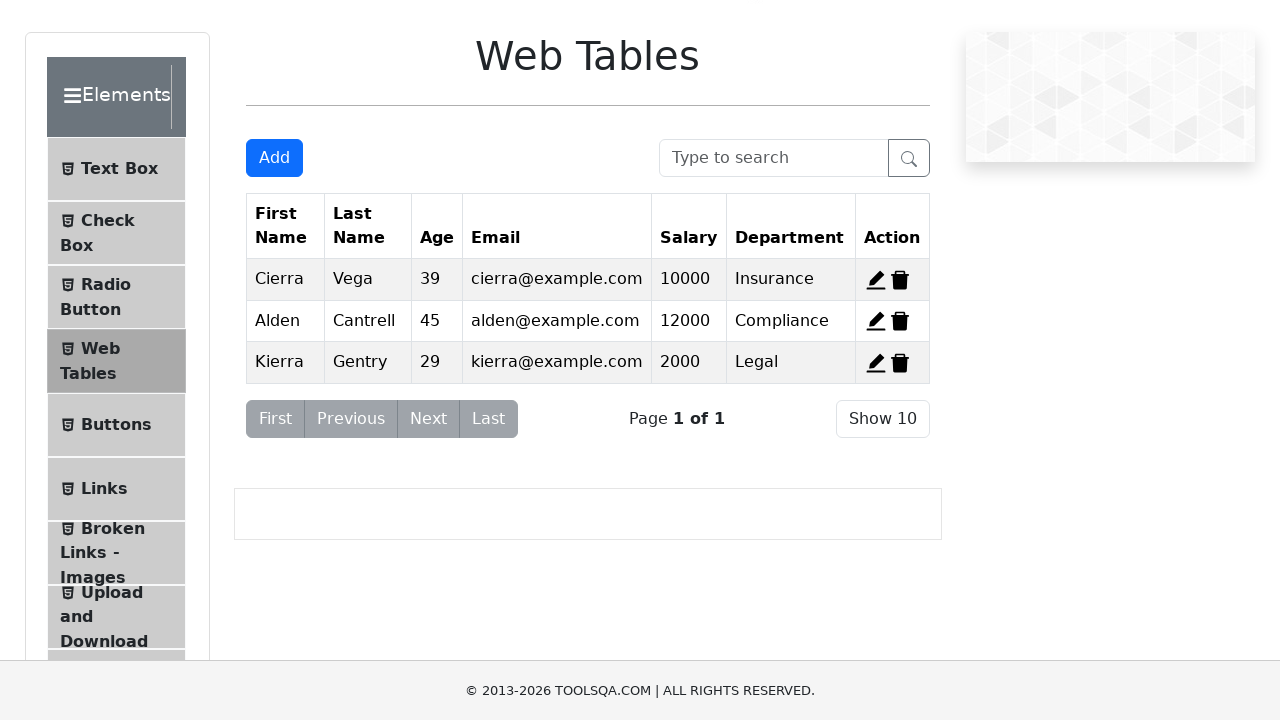

Clicked Add New Record button at (274, 158) on #addNewRecordButton
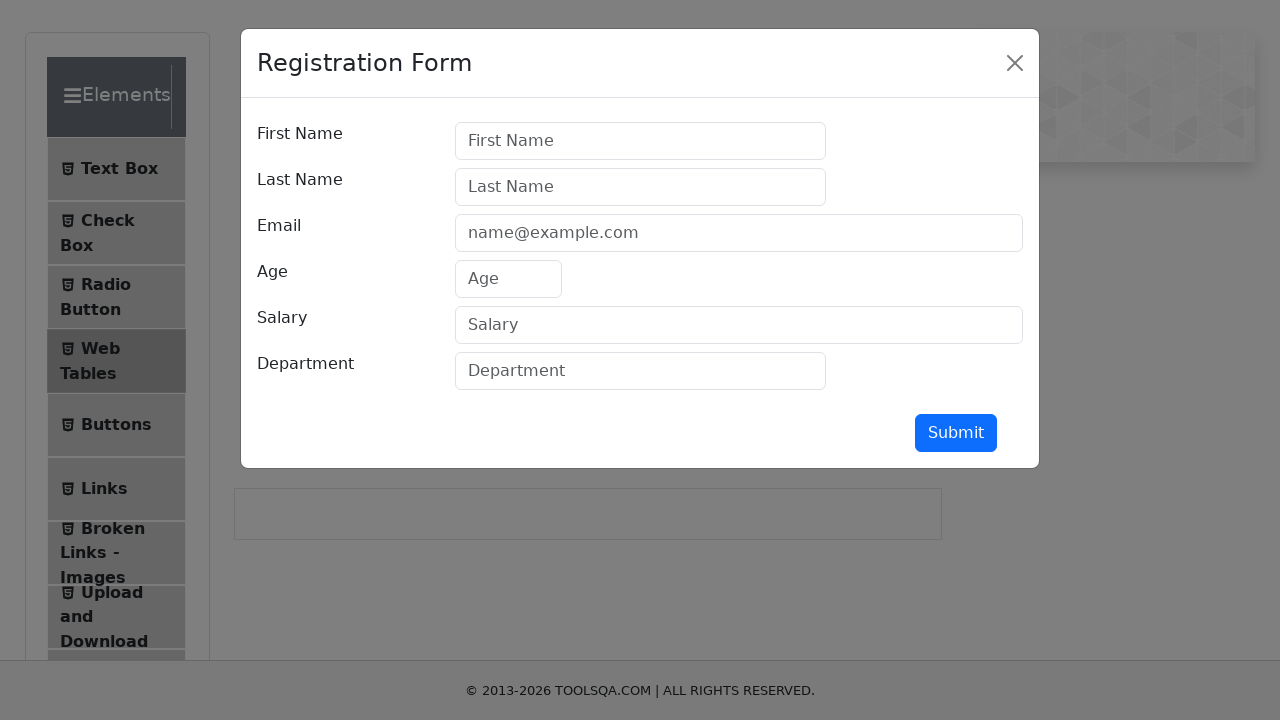

Filled first name field with 'Valentin' on #firstName
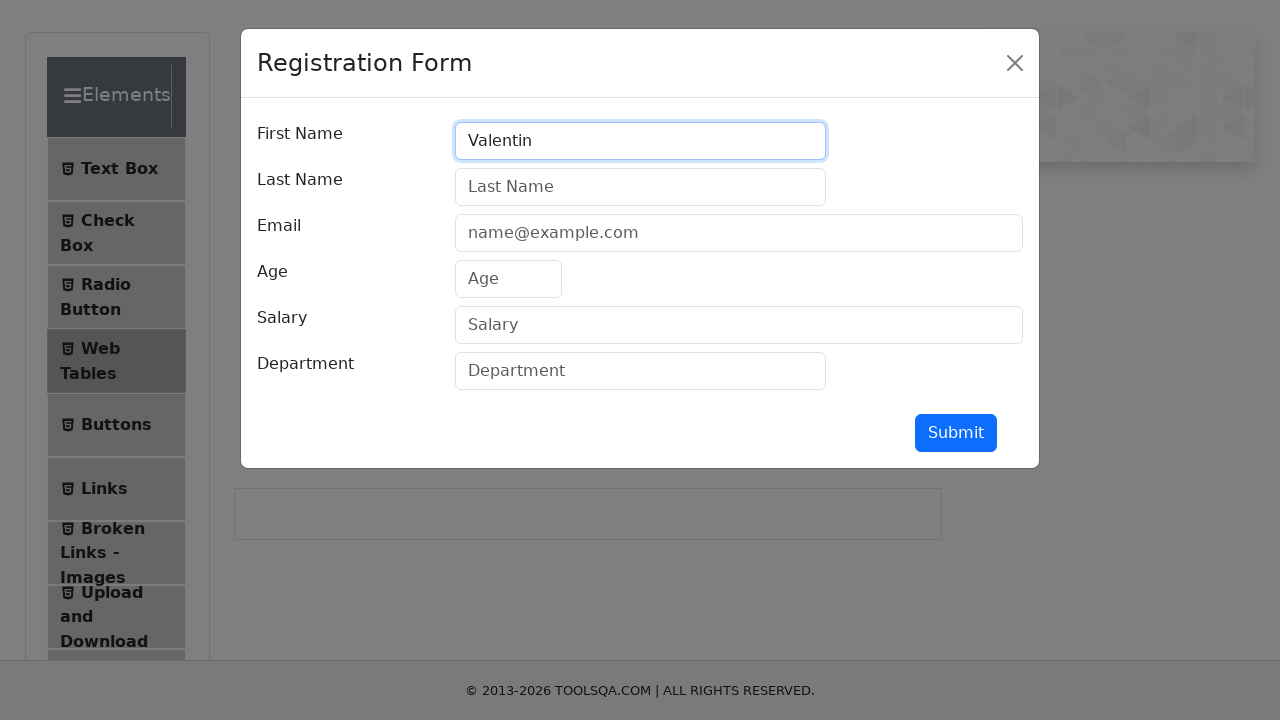

Filled last name field with 'Stoica' on #lastName
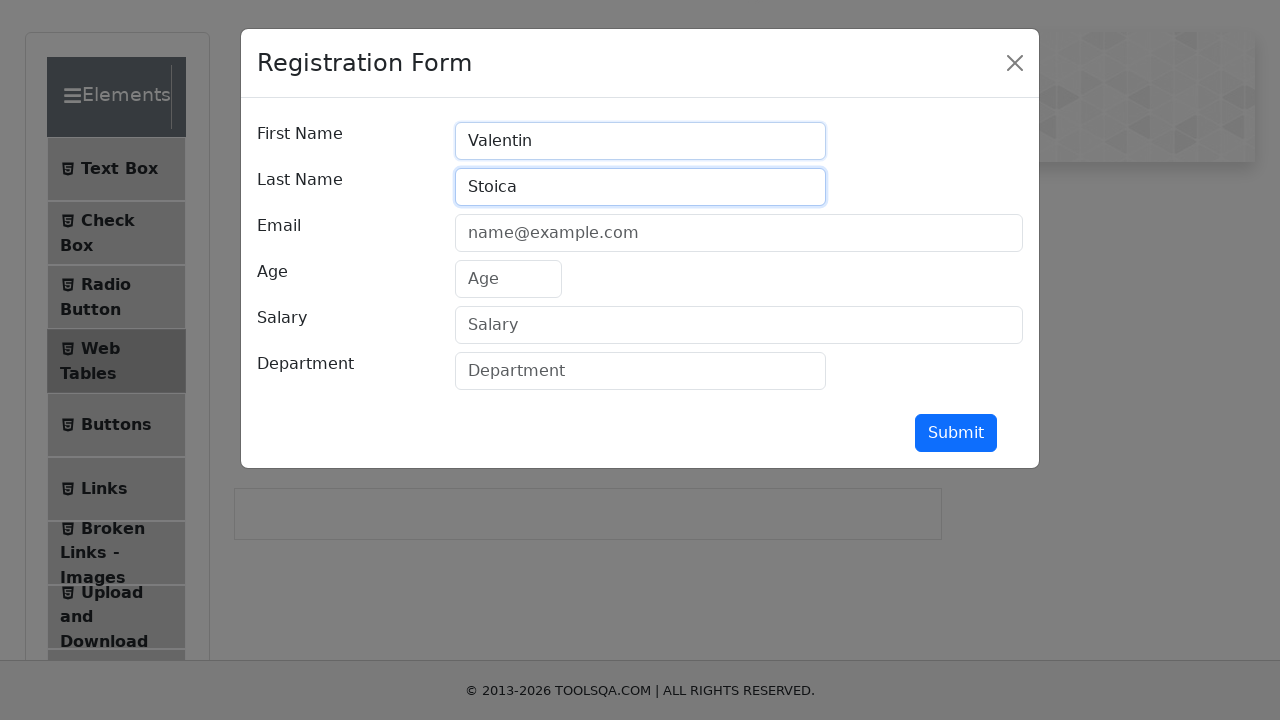

Filled email field with 'valentin@stoica.com' on #userEmail
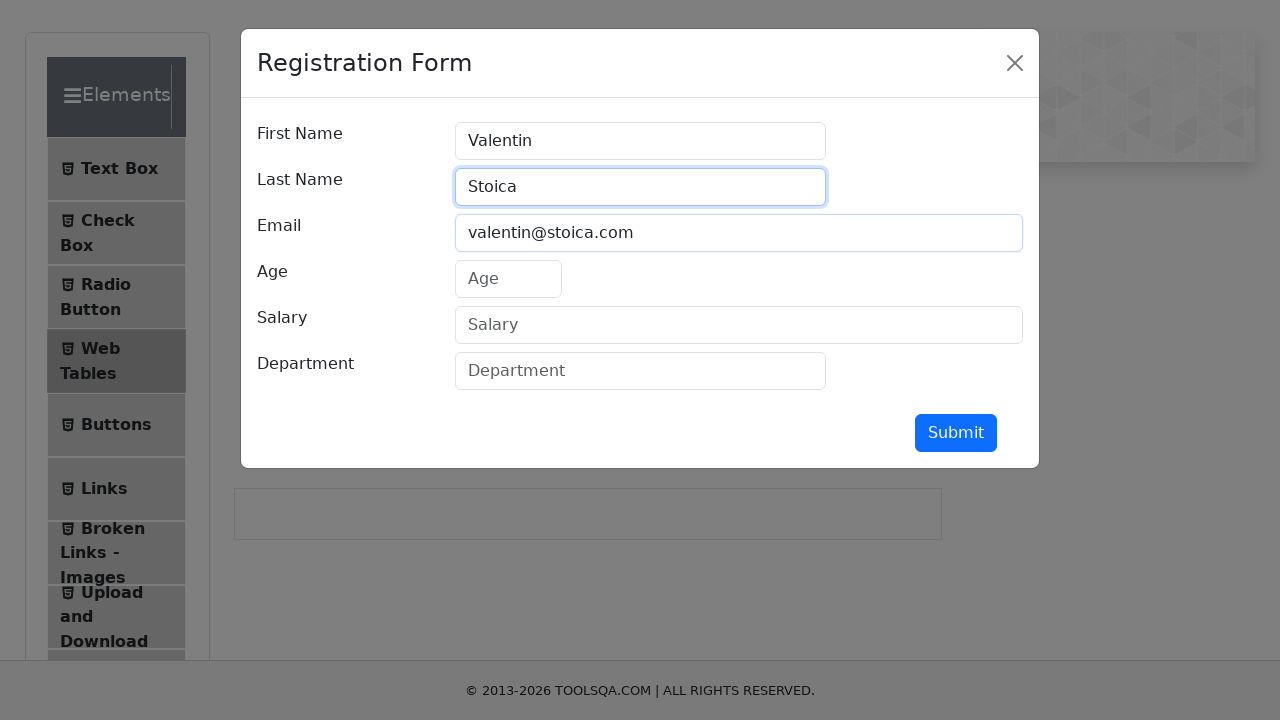

Filled age field with '34' on #age
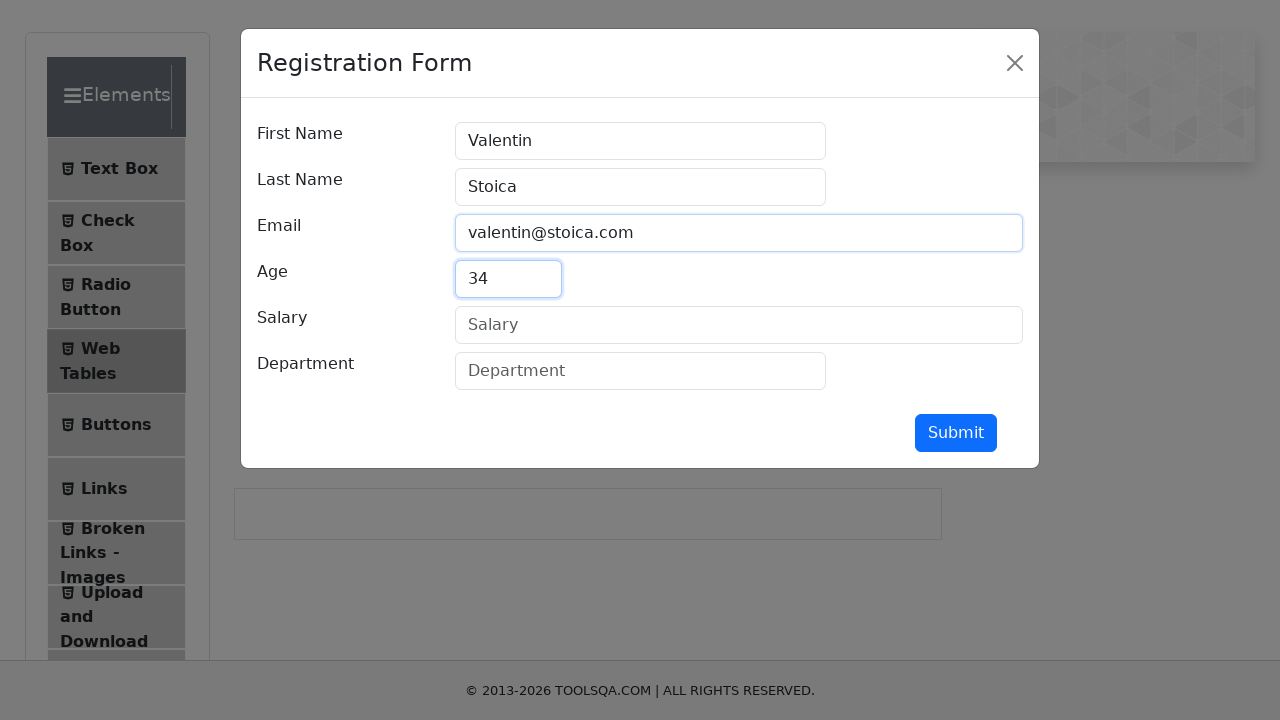

Filled salary field with '1000' on #salary
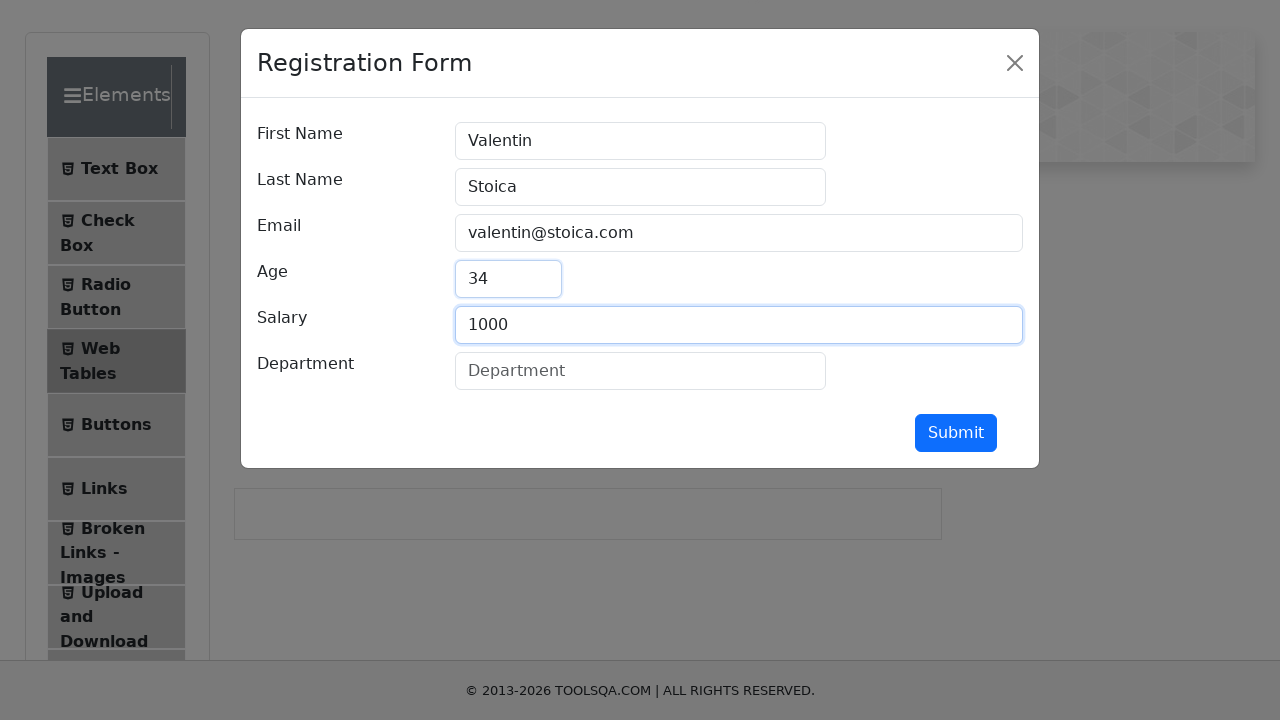

Filled department field with 'CFS' on #department
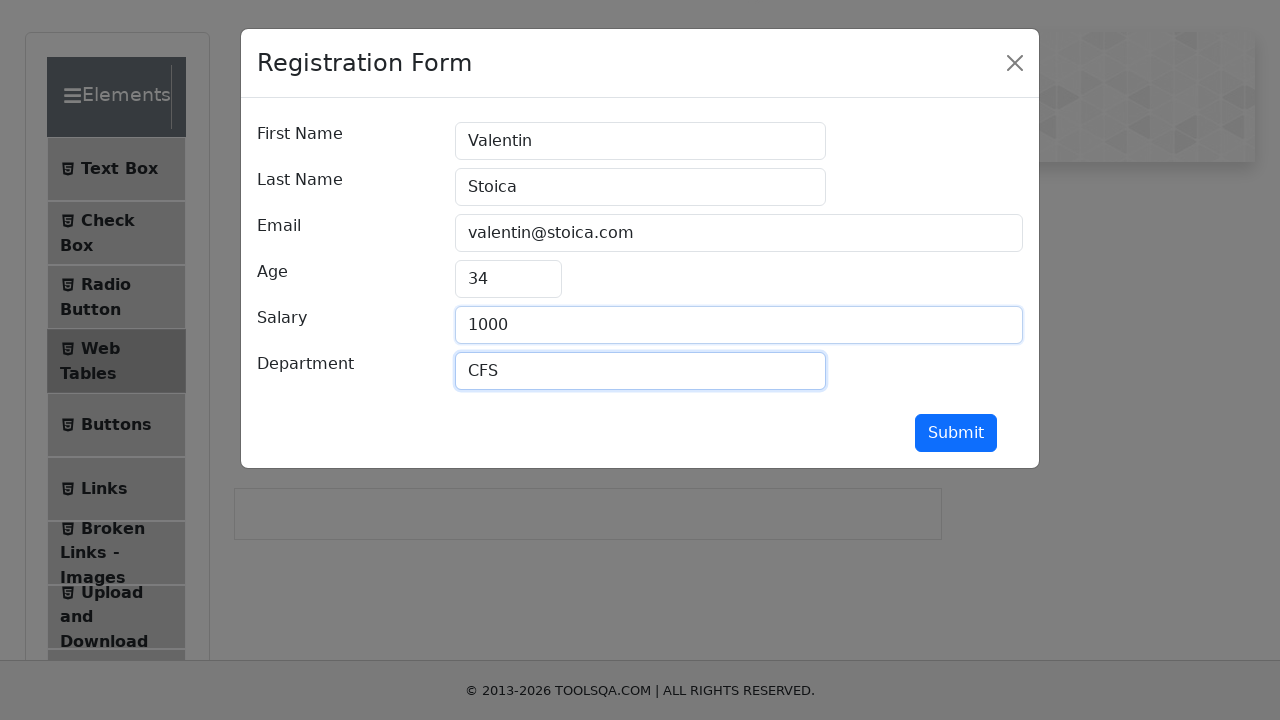

Submitted new record form with user details at (956, 433) on #submit
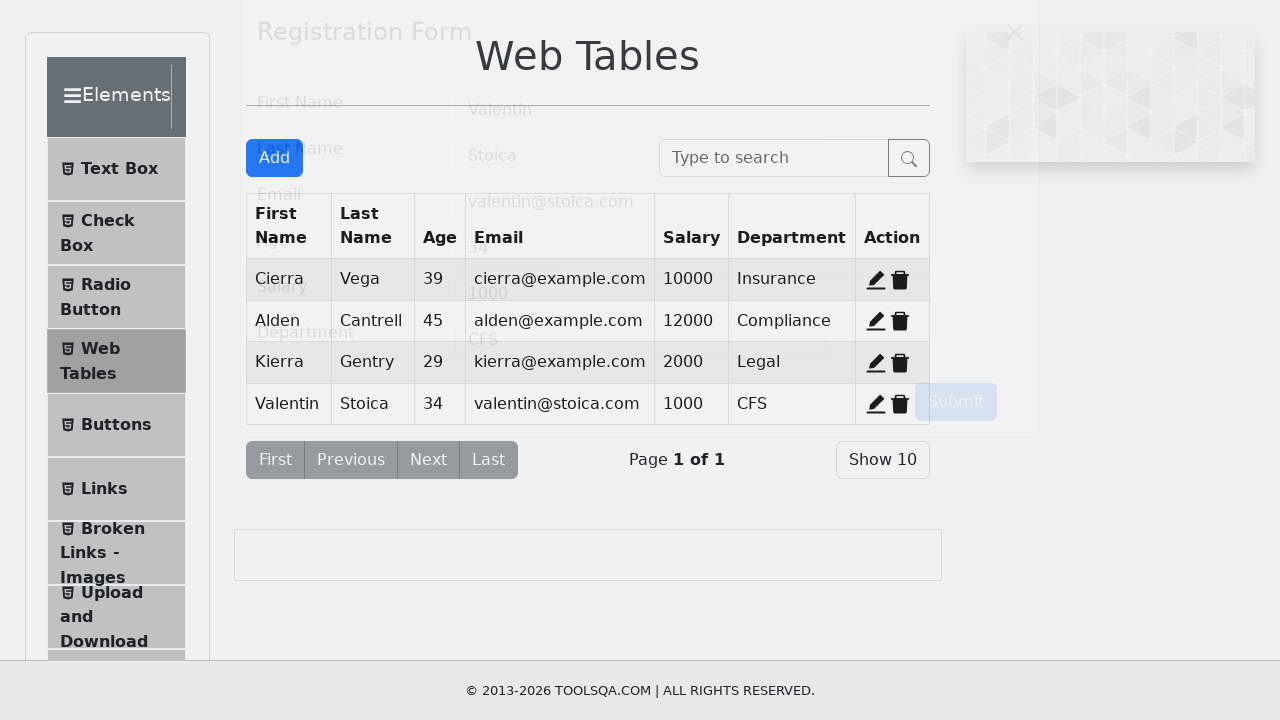

Clicked edit button for record 4 at (876, 404) on #edit-record-4
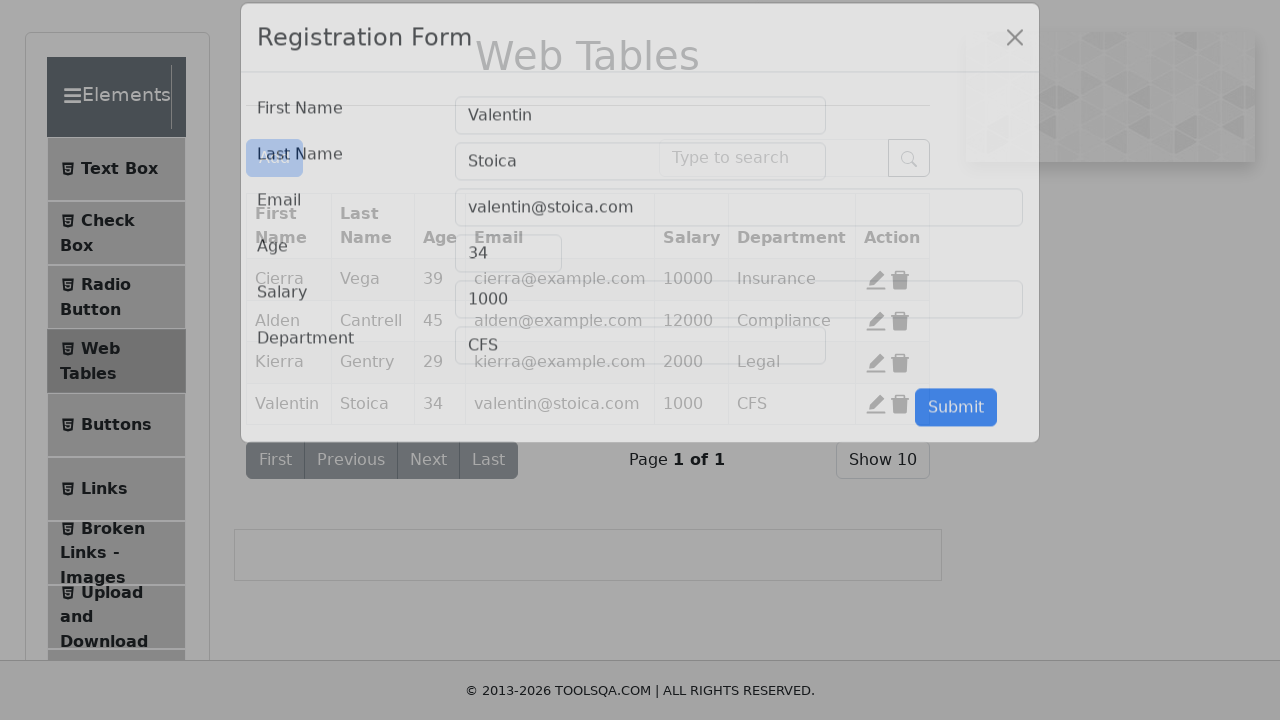

Cleared first name field on #firstName
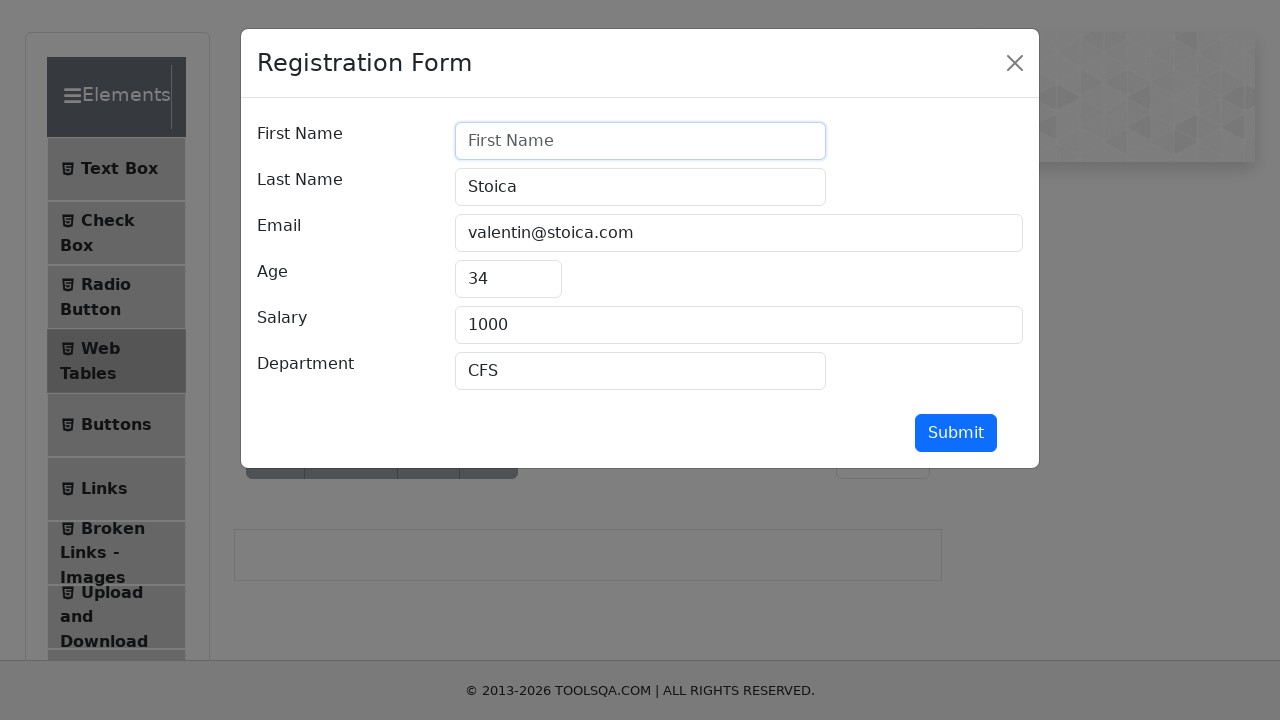

Filled first name field with 'Alexei' on #firstName
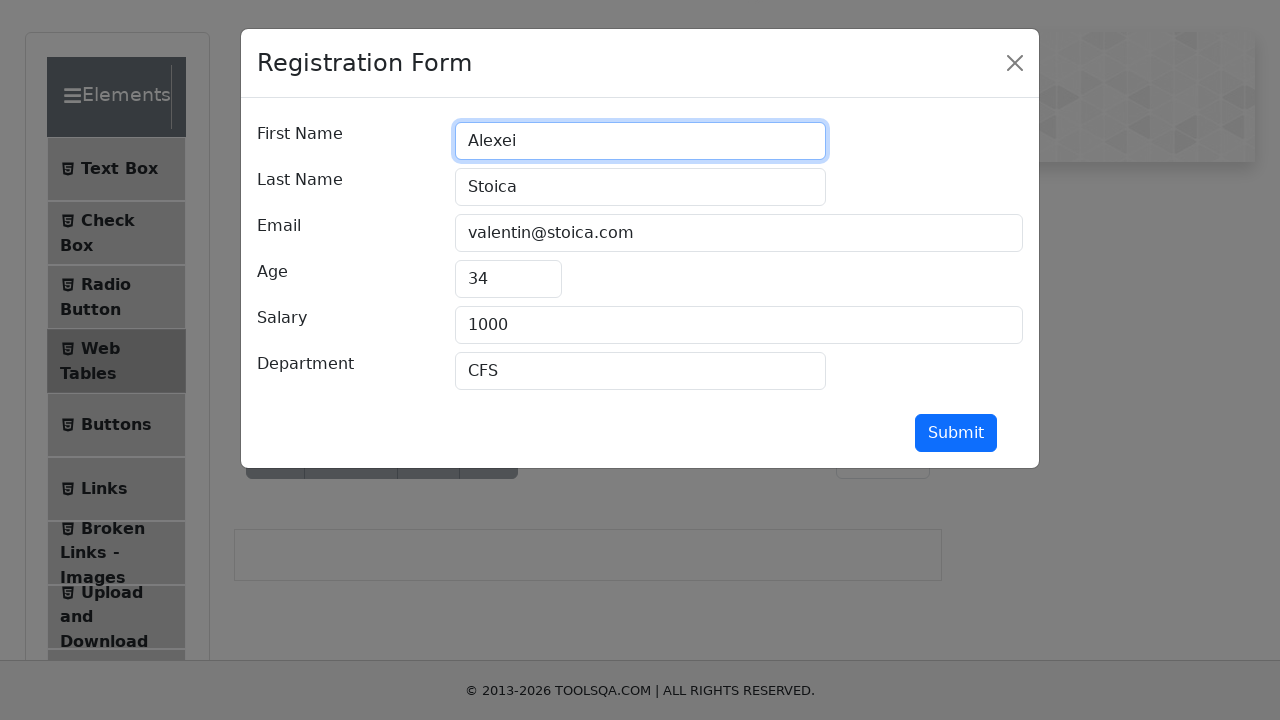

Cleared salary field on #salary
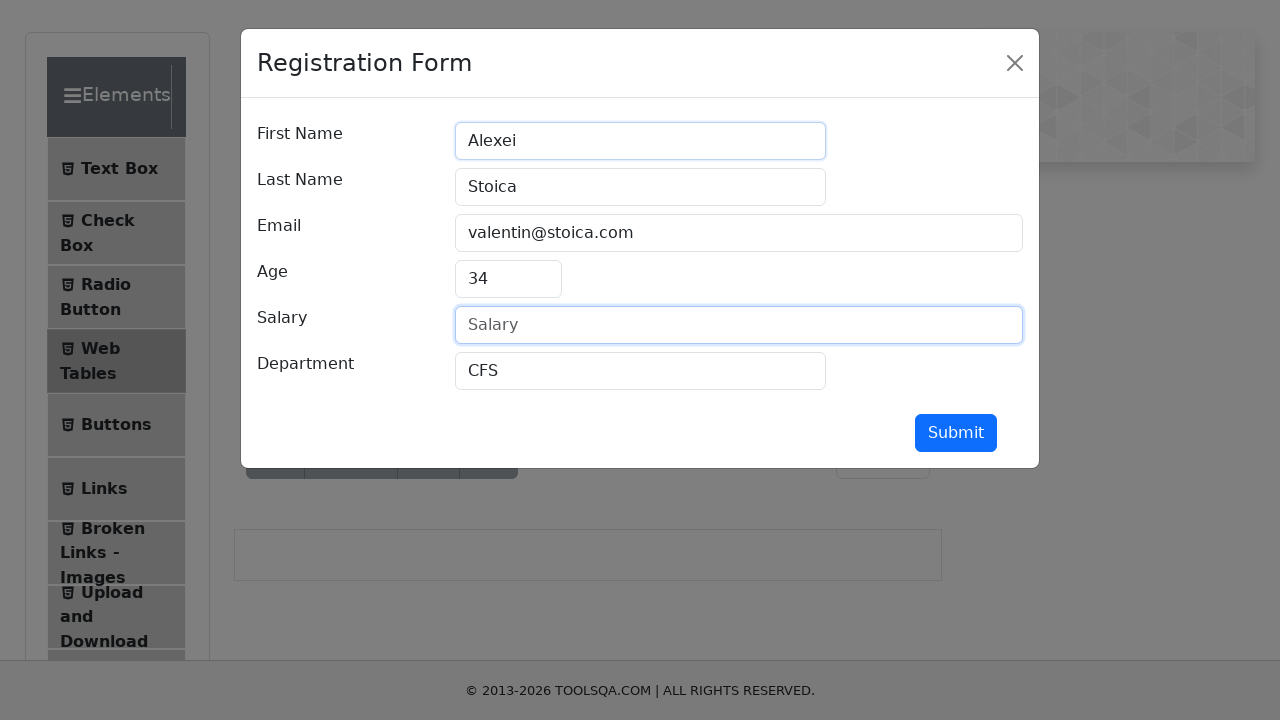

Filled salary field with '9000' on #salary
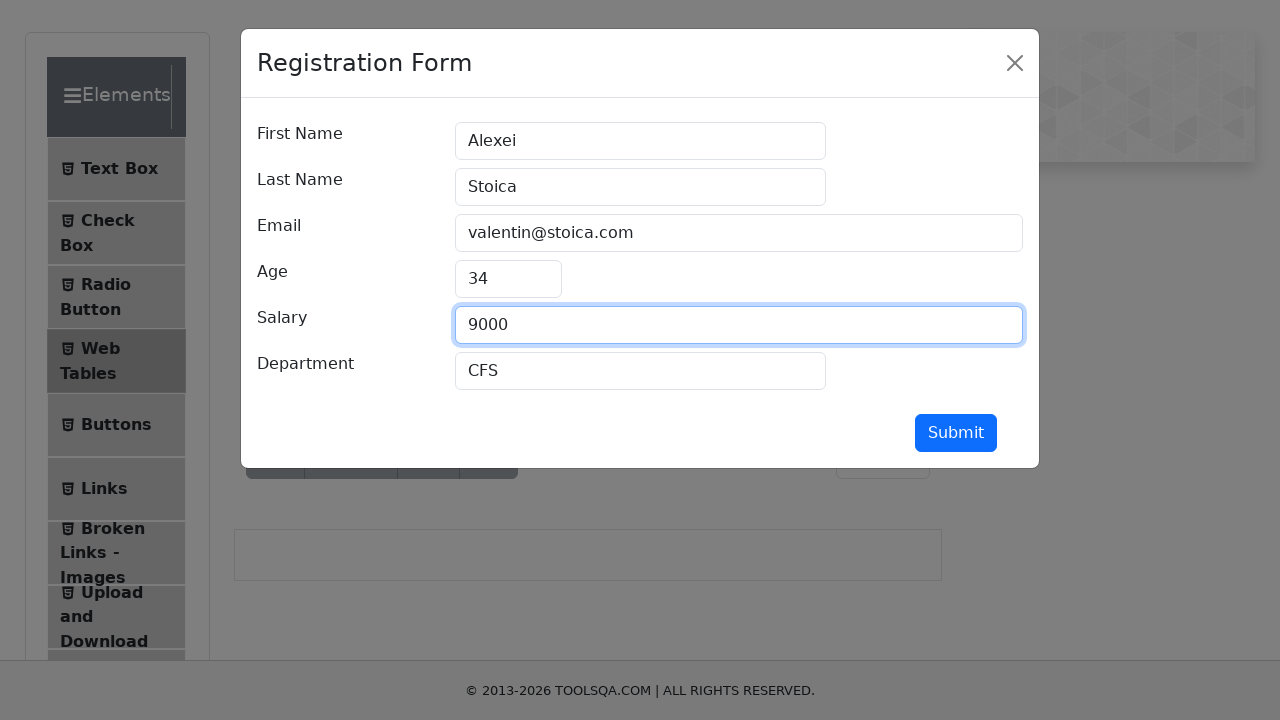

Submitted edited record with updated name and salary at (956, 433) on #submit
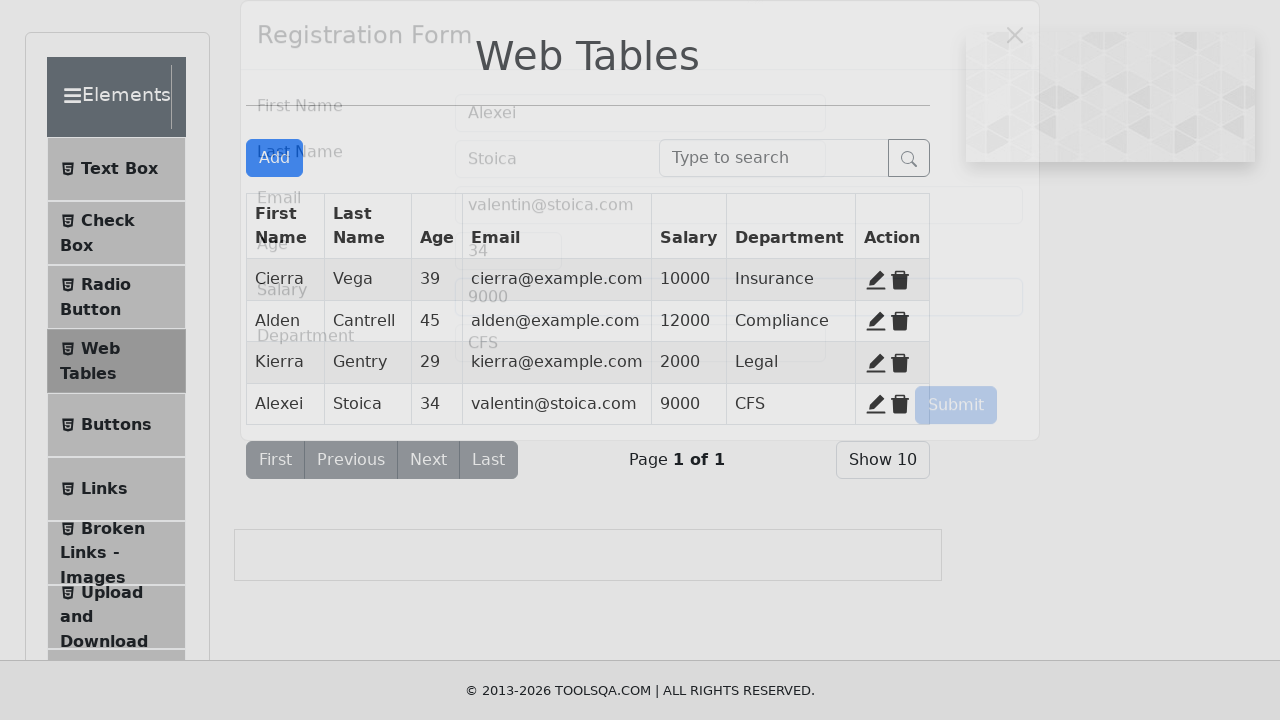

Clicked delete button for record 4 at (900, 404) on #delete-record-4
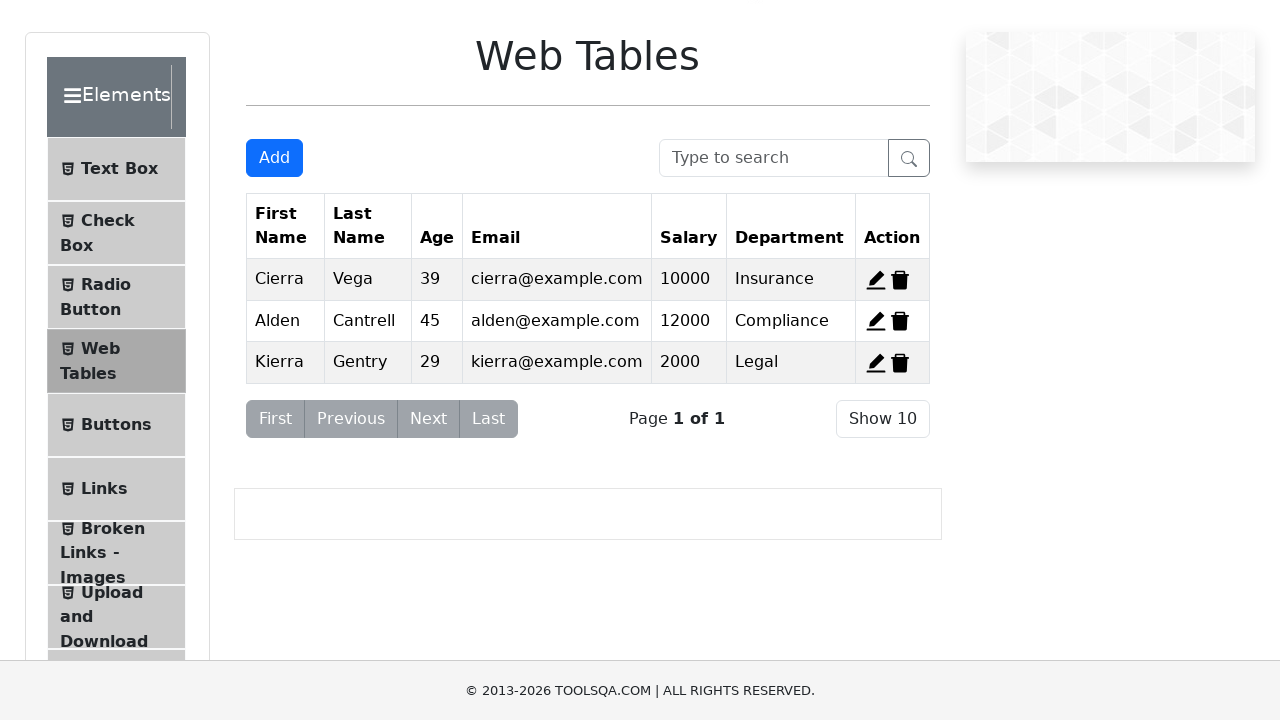

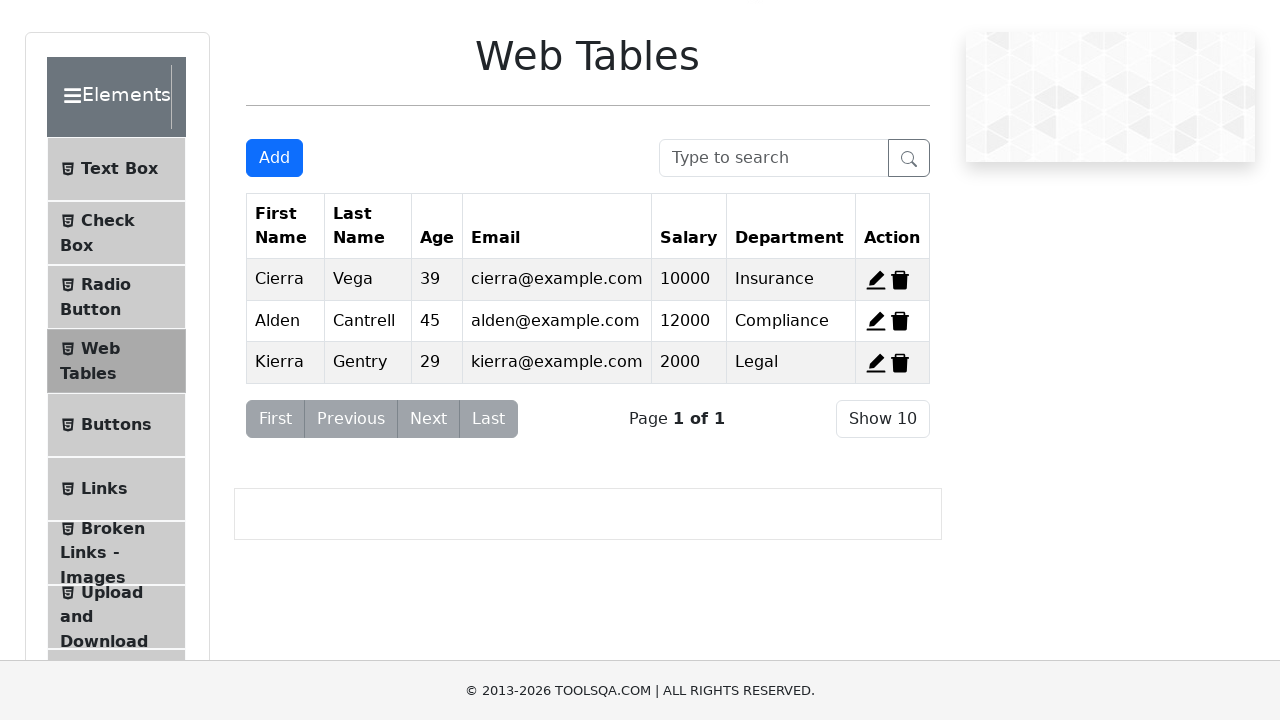